Tests the Input Form Submit functionality by clicking on the demo link, attempting to submit an empty form to trigger validation, then filling all form fields and submitting successfully

Starting URL: https://www.lambdatest.com/selenium-playground/

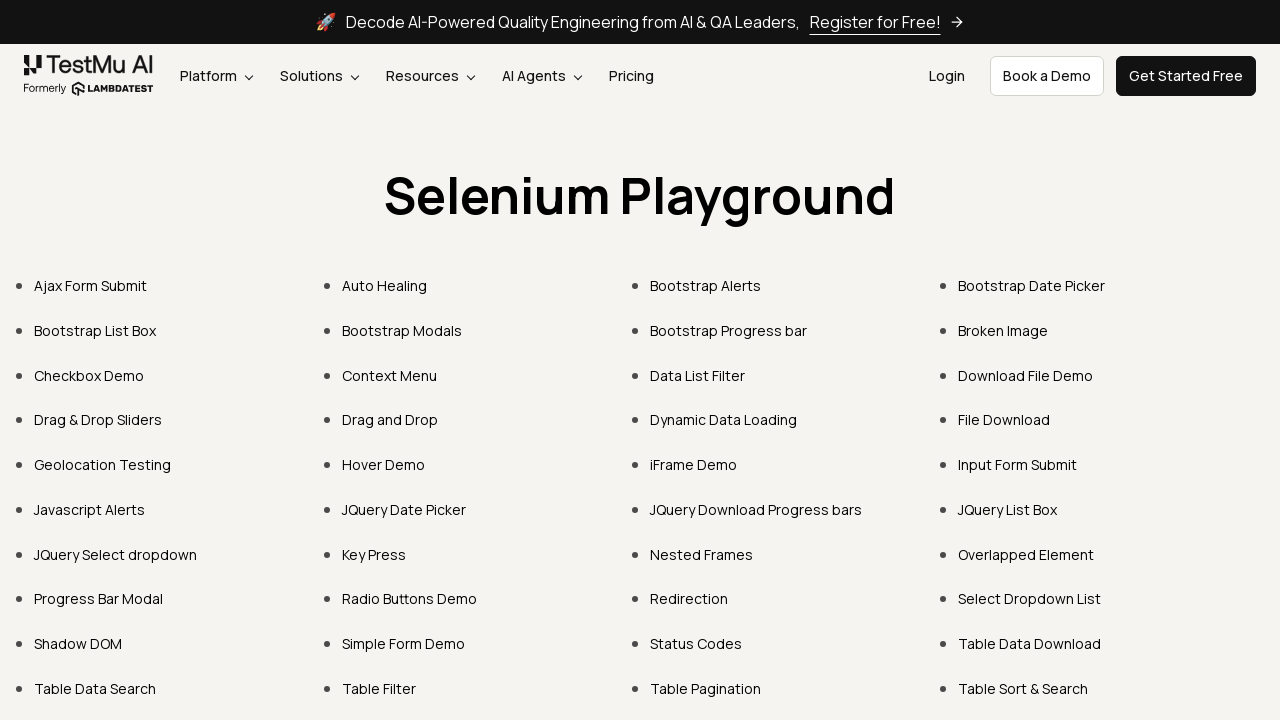

Clicked on Input Form Submit demo link at (1018, 464) on text=Input Form Submit
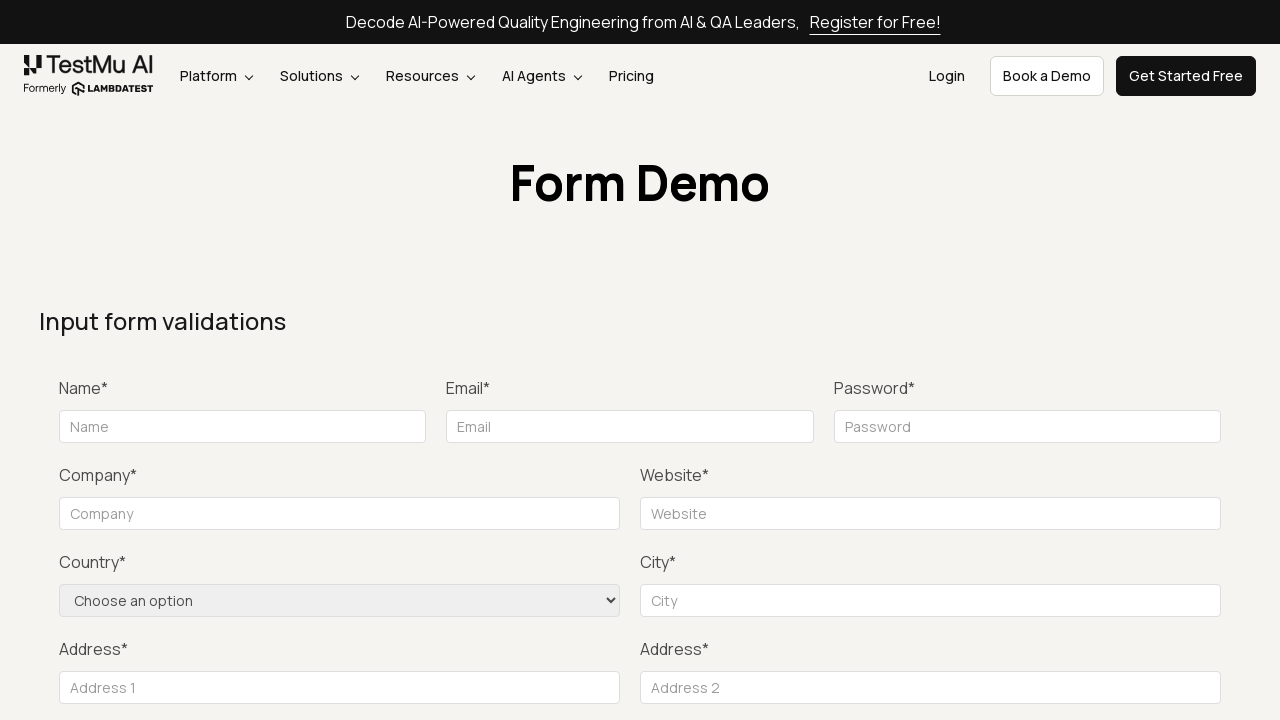

Clicked Submit button without filling form to trigger validation at (1131, 360) on button:has-text('Submit')
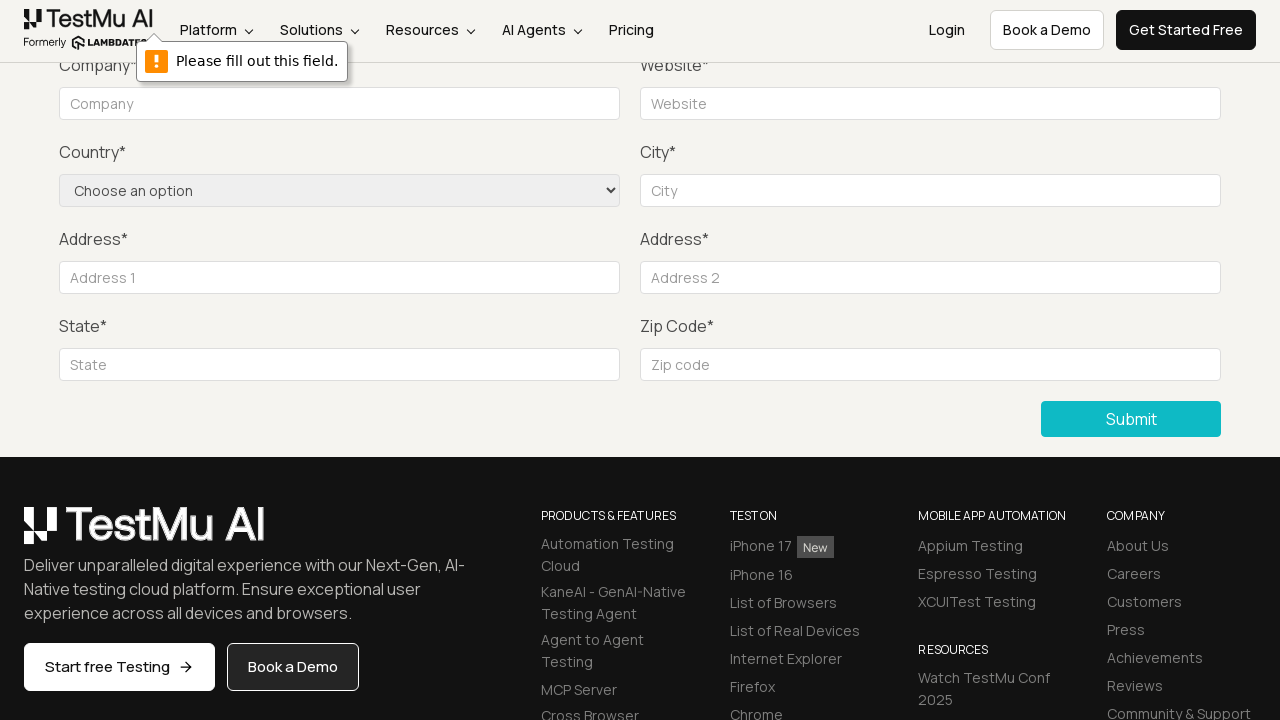

Filled name field with 'John Doe' on #name
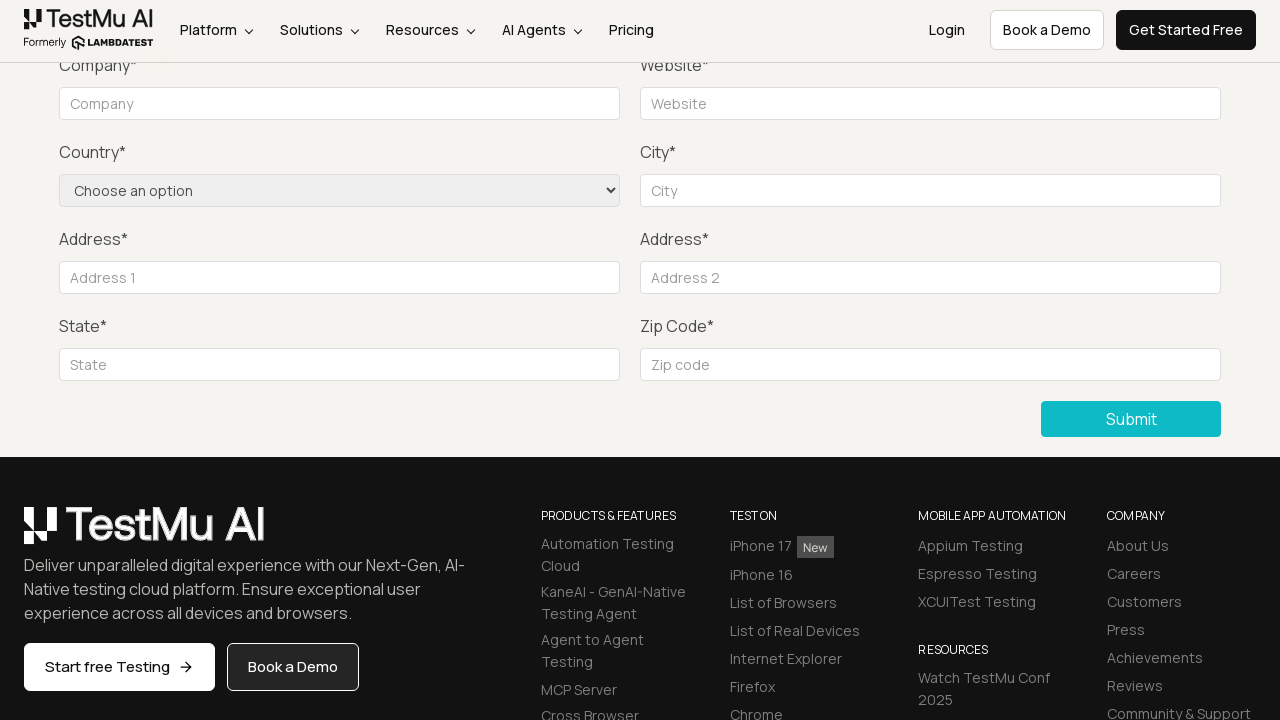

Filled email field with 'john.doe@example.com' on #inputEmail4
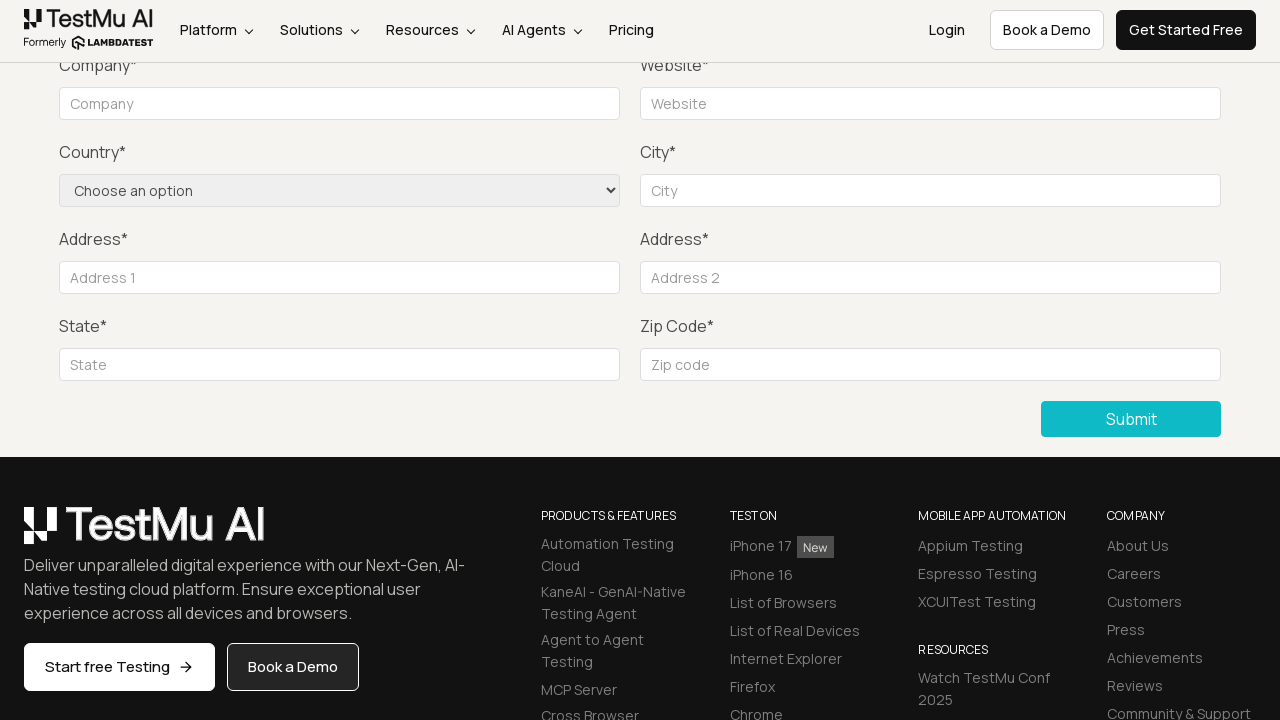

Filled password field with 'Pass@1234' on #inputPassword4
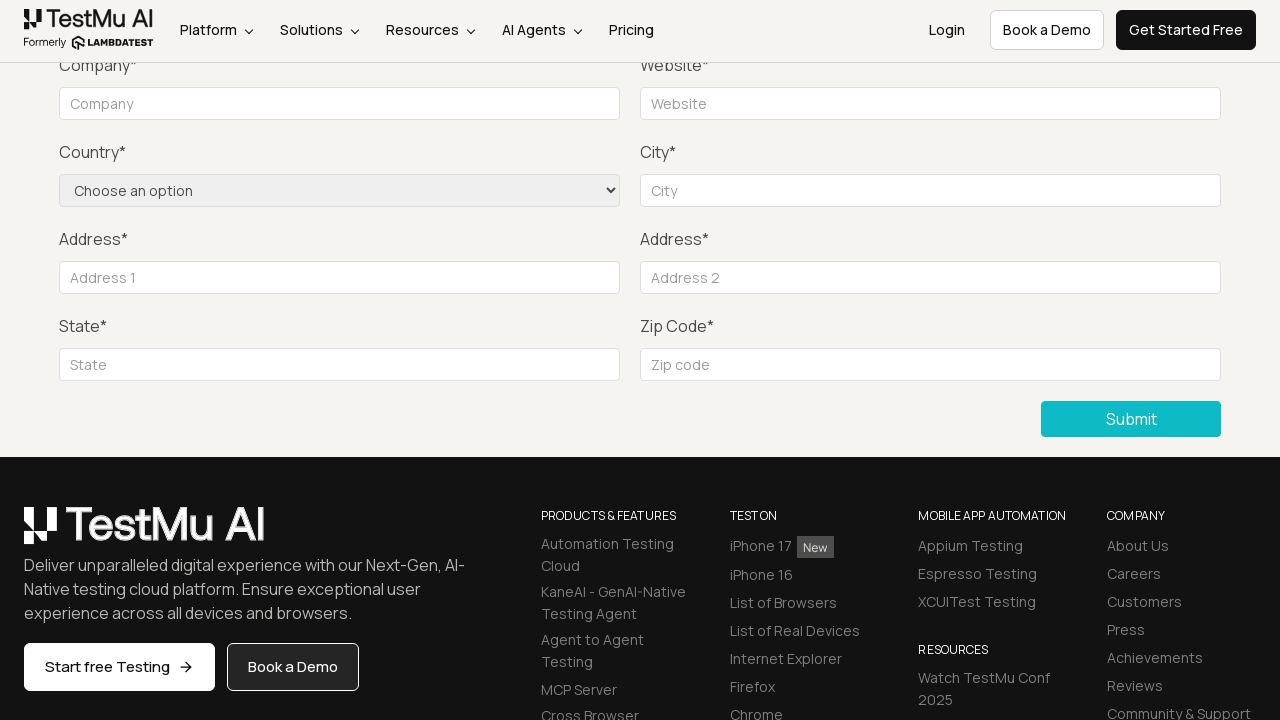

Filled company field with 'PvtIndiaLtd' on #company
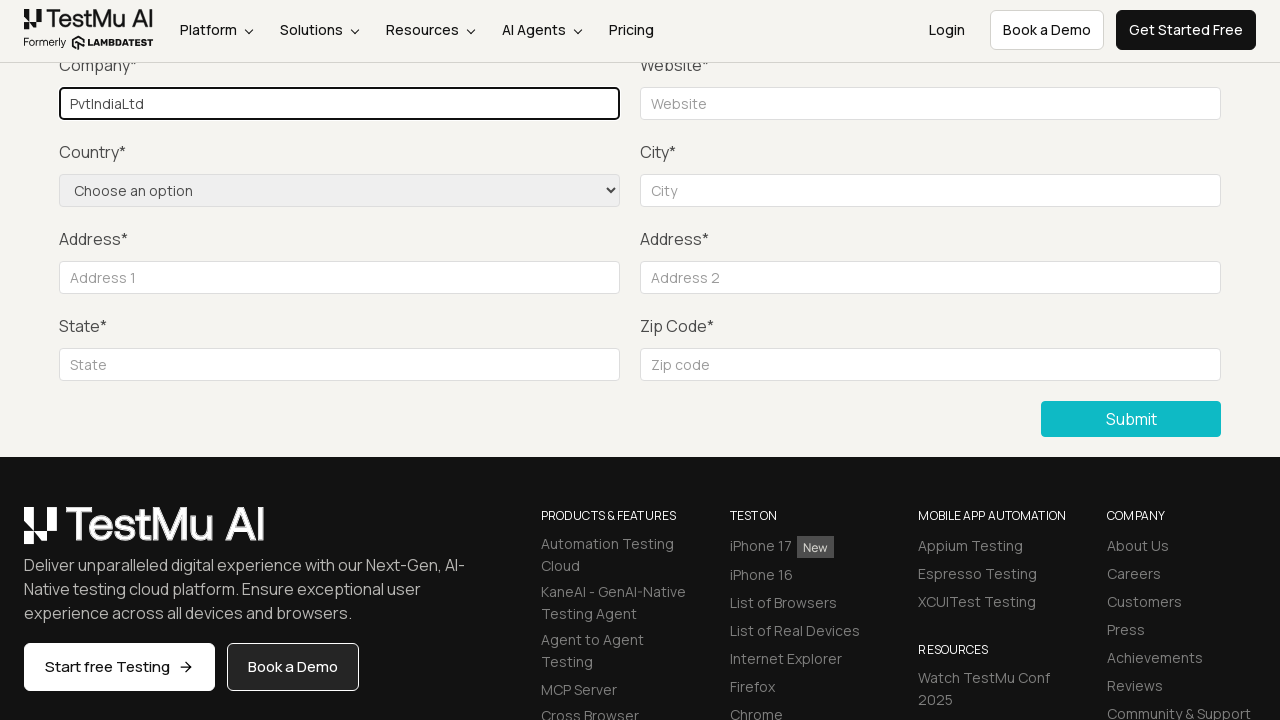

Filled website name field with 'www.sample.com' on #websitename
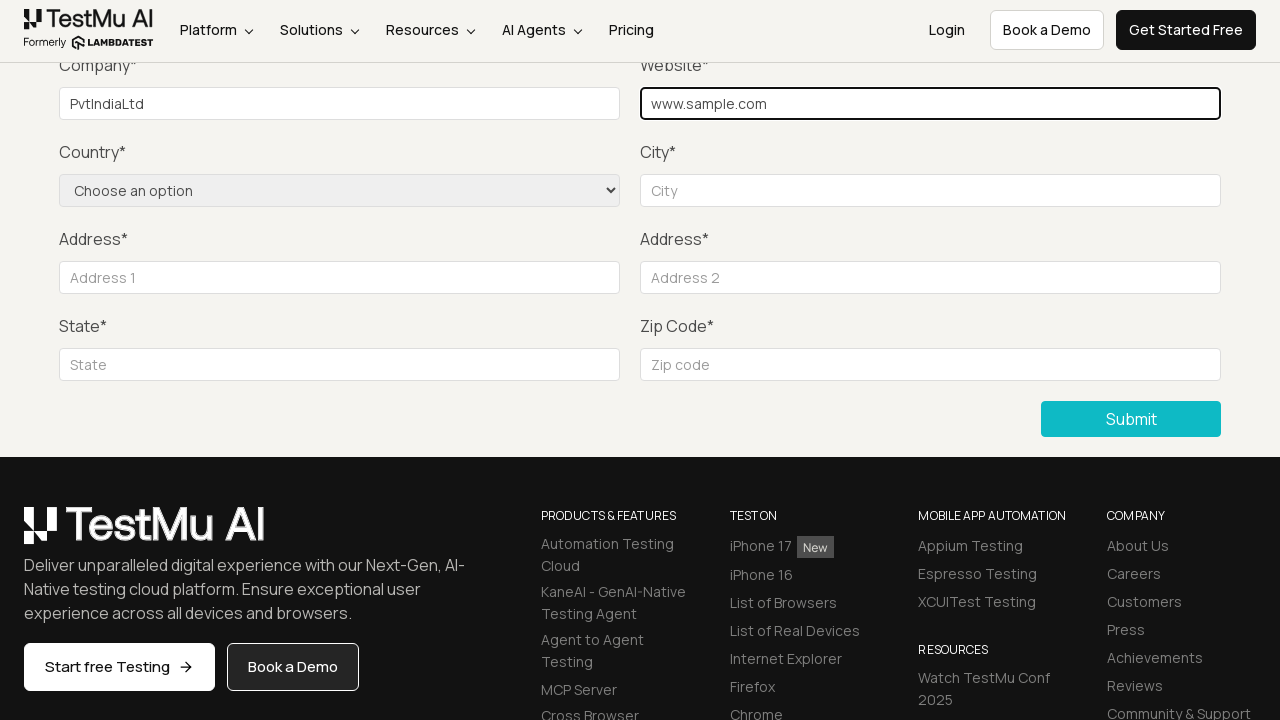

Filled city field with 'Pune' on #inputCity
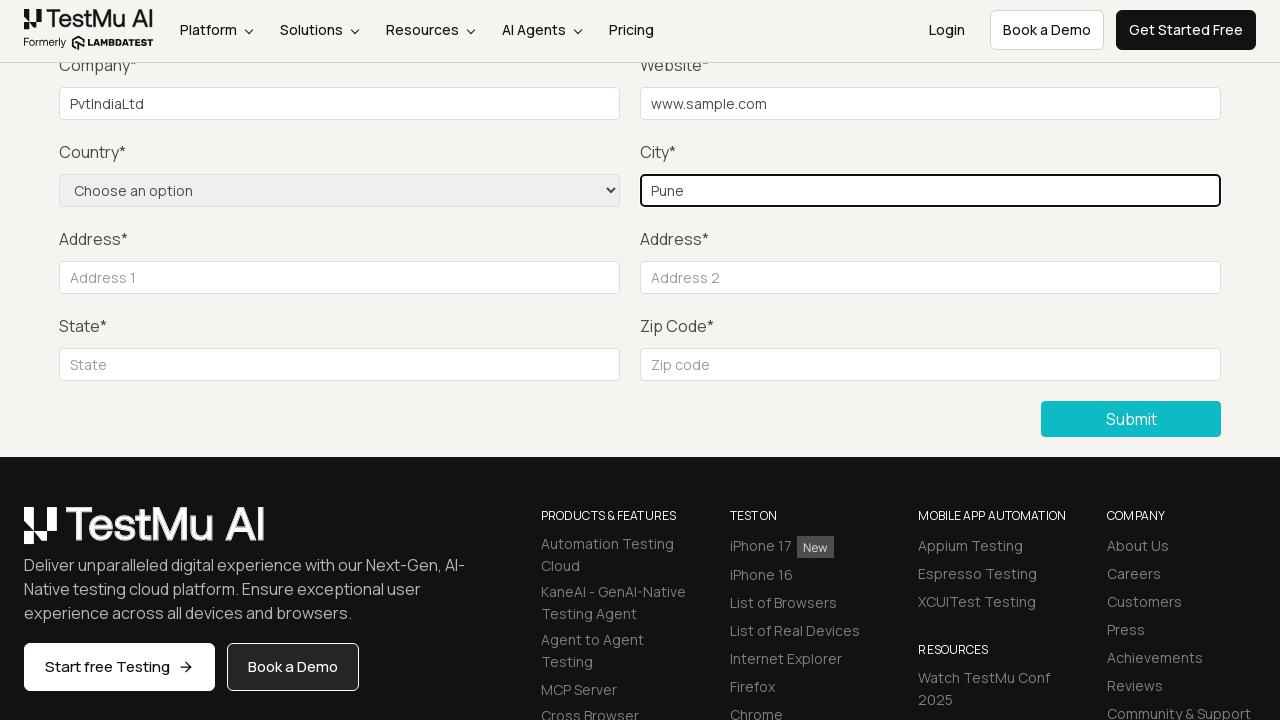

Filled address 1 field with 'Street 123' on #inputAddress1
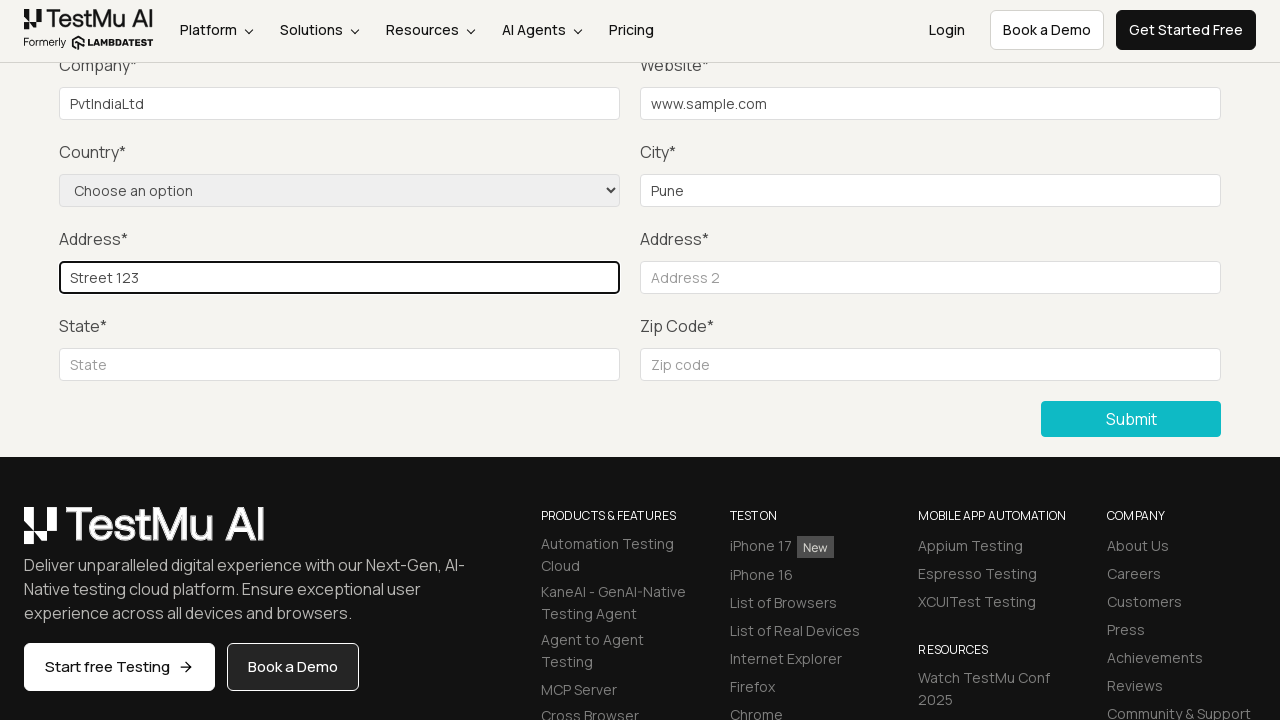

Filled address 2 field with 'Street 345' on #inputAddress2
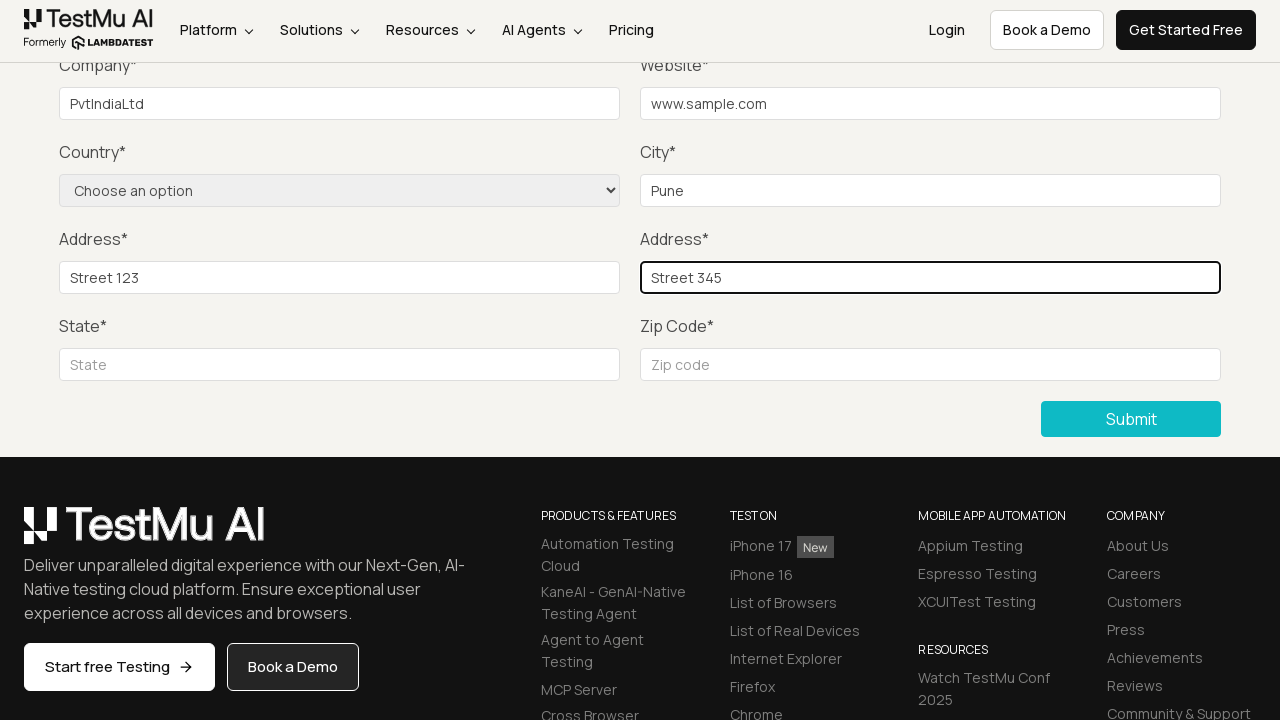

Filled state field with 'MH' on #inputState
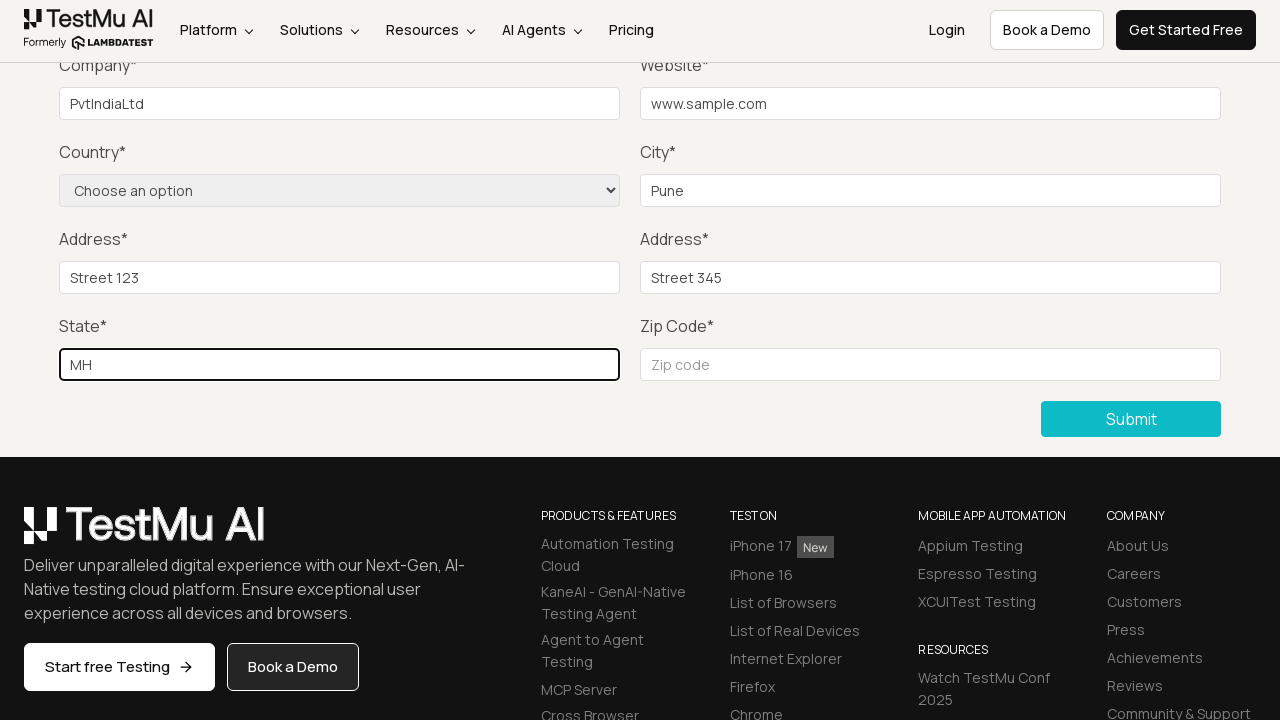

Filled zip code field with '123 345' on #inputZip
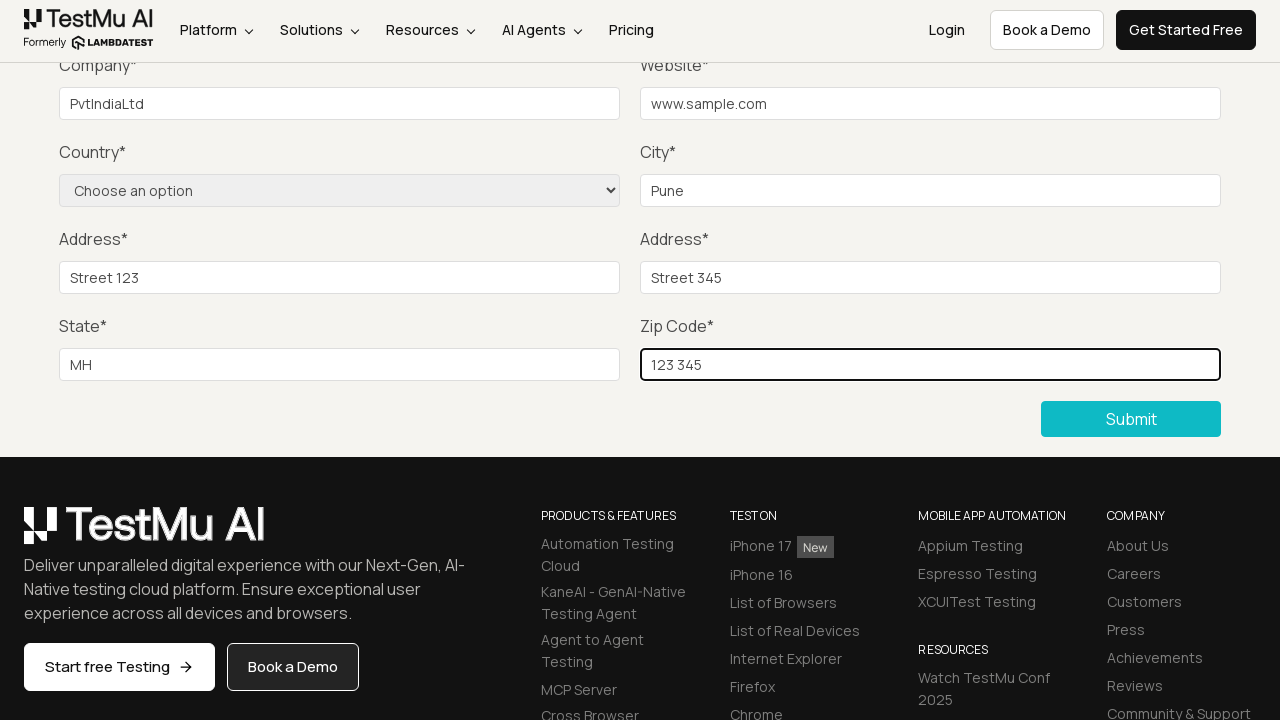

Selected 'India' from country dropdown on select[name='country']
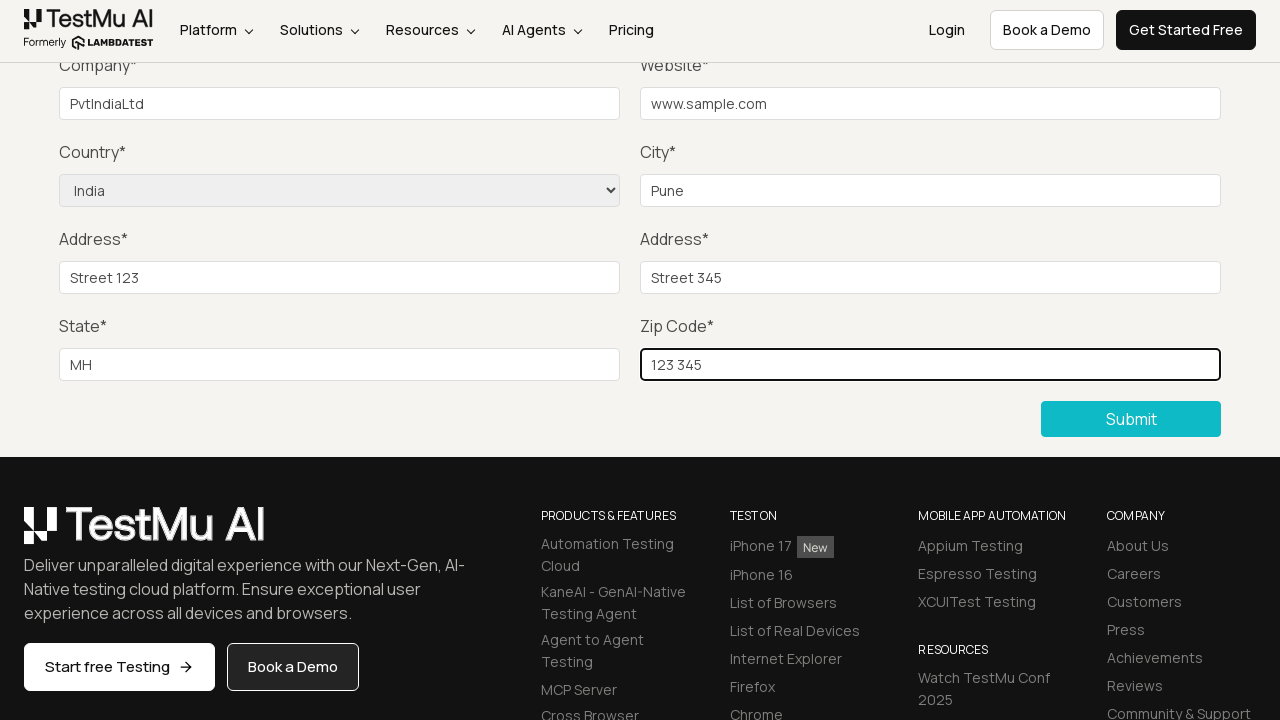

Clicked Submit button to submit the completed form at (1131, 419) on button:has-text('Submit')
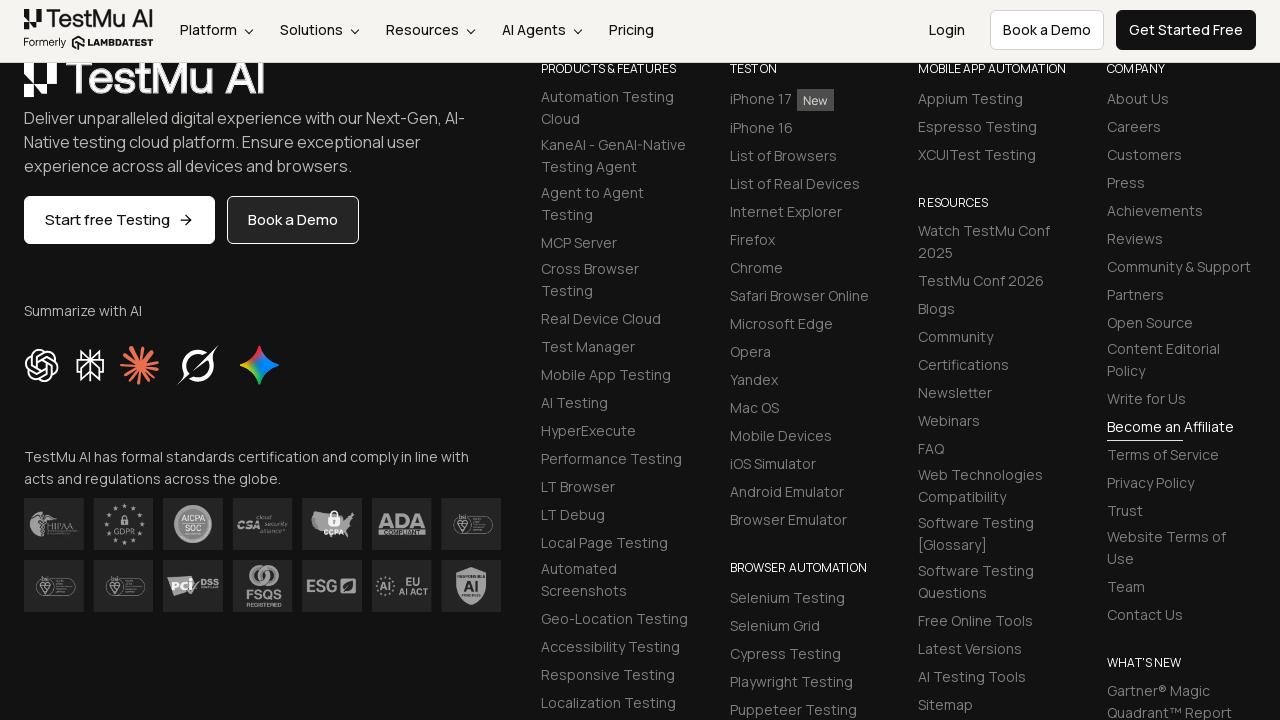

Form submission successful - success message appeared
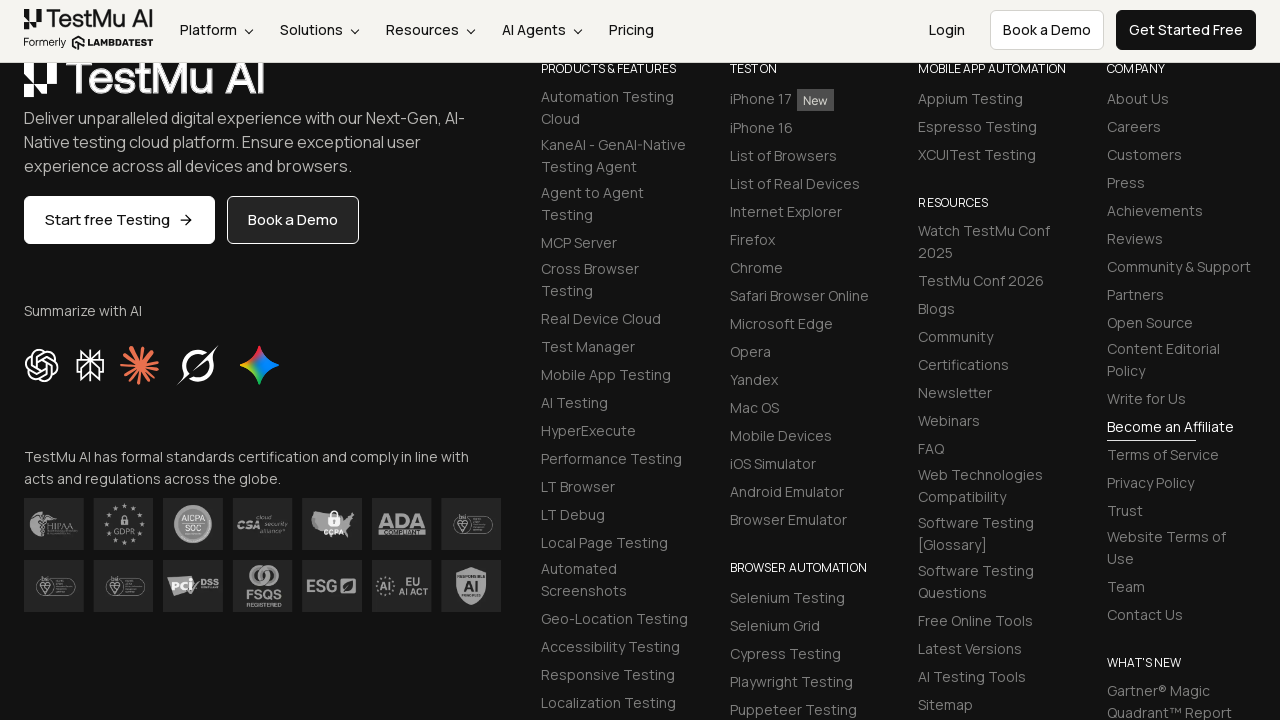

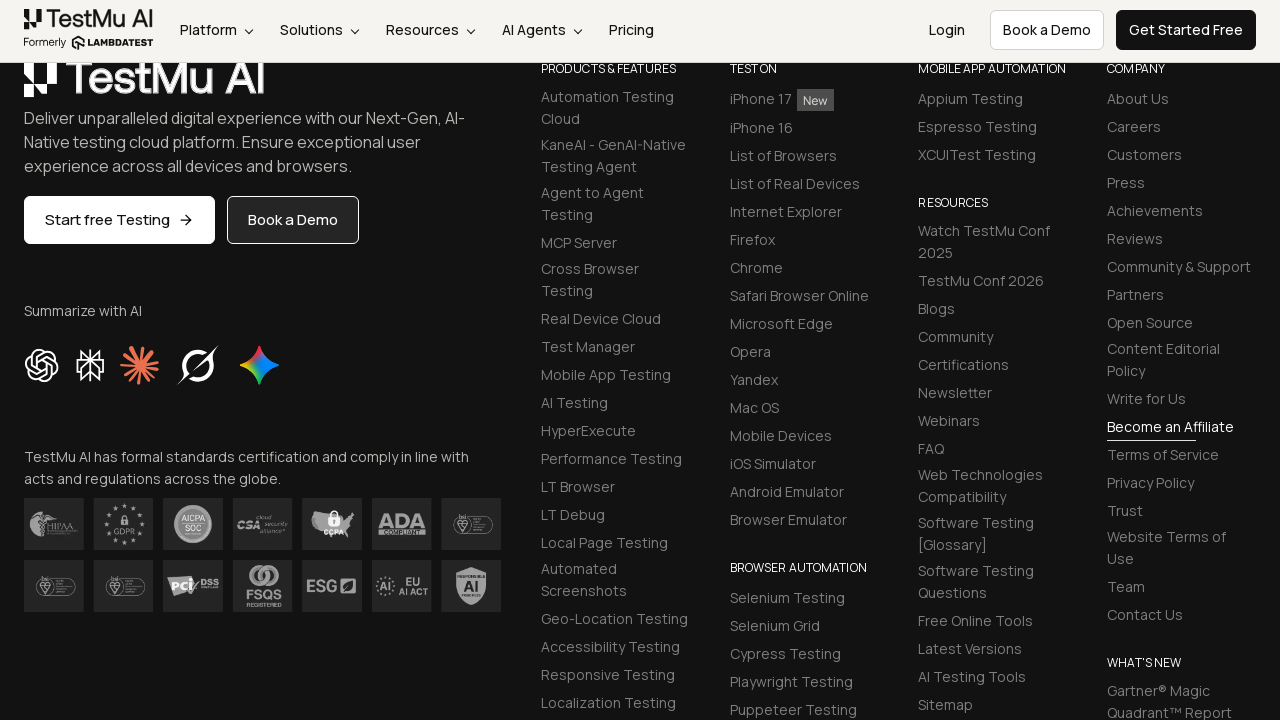